Tests that the get-kali page displays option cards (Live, Cloud, Containers, WSL, ARM, NetHunter) with visible pros and cons lists for each option.

Starting URL: https://www.kali.org/get-kali

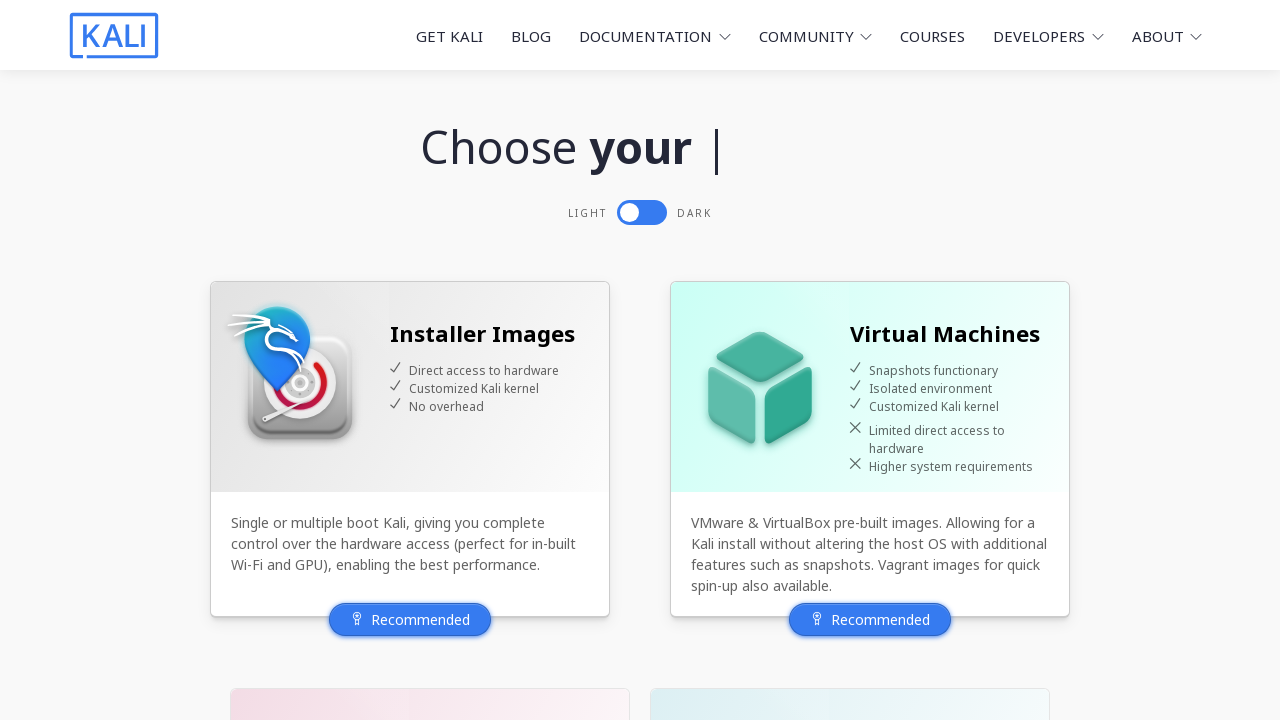

Navigated to https://www.kali.org/get-kali
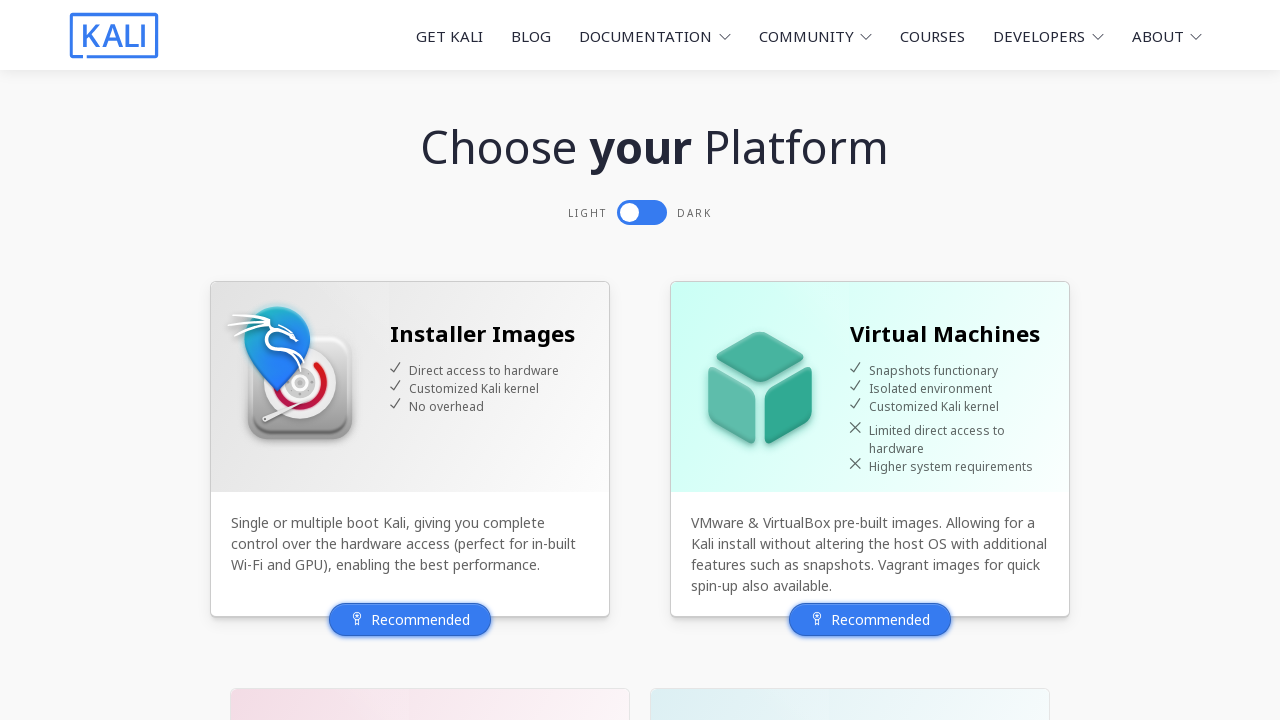

Verified 'Live' option card is visible
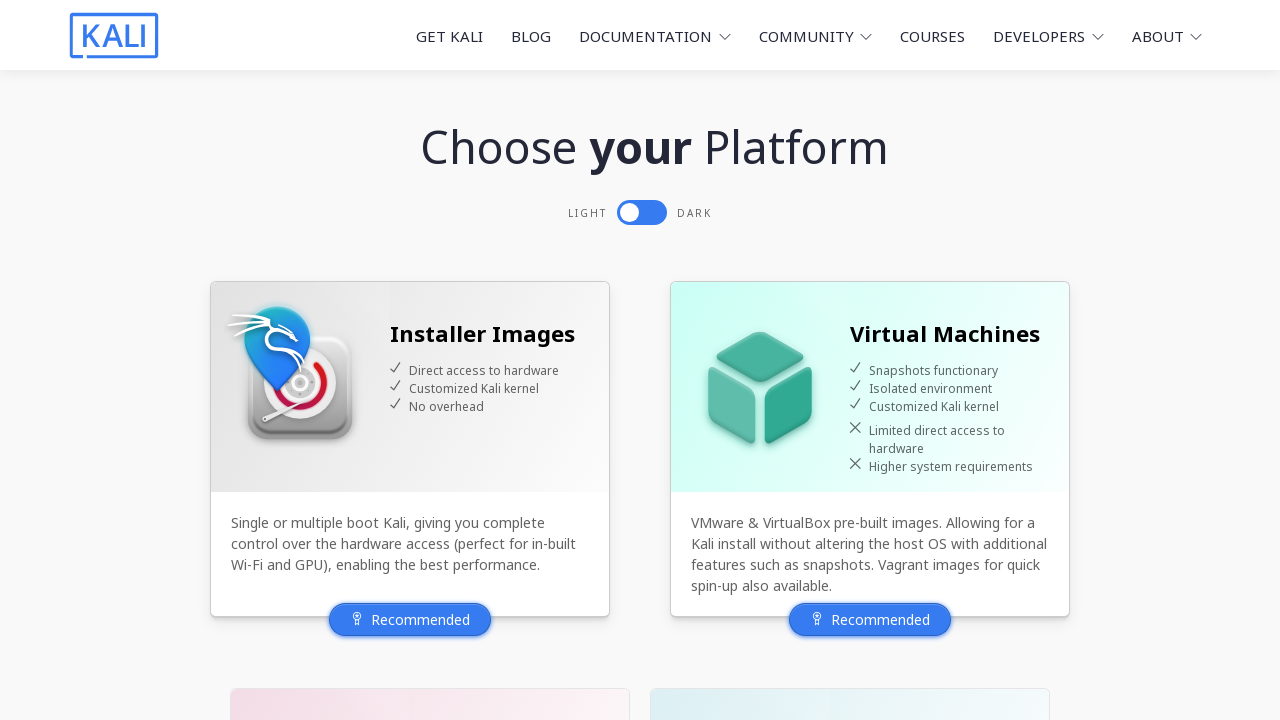

Verified pros list is visible for 'Live' option
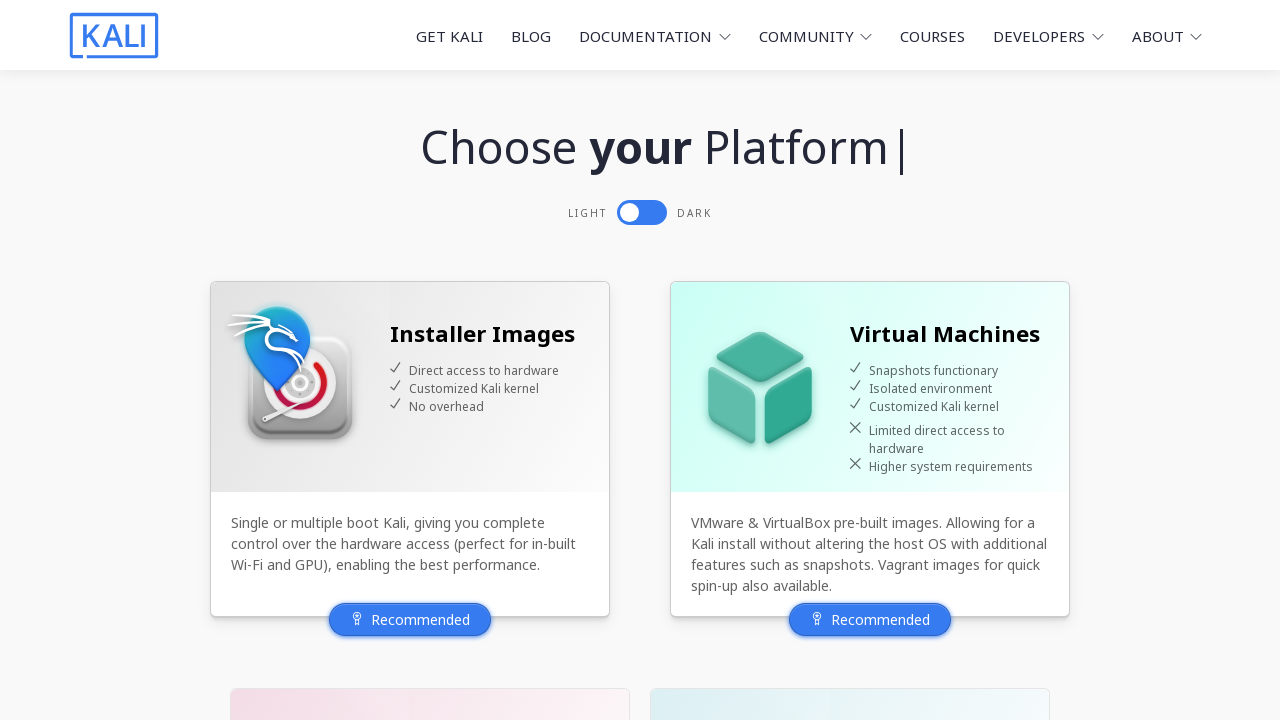

Verified cons list is visible for 'Live' option
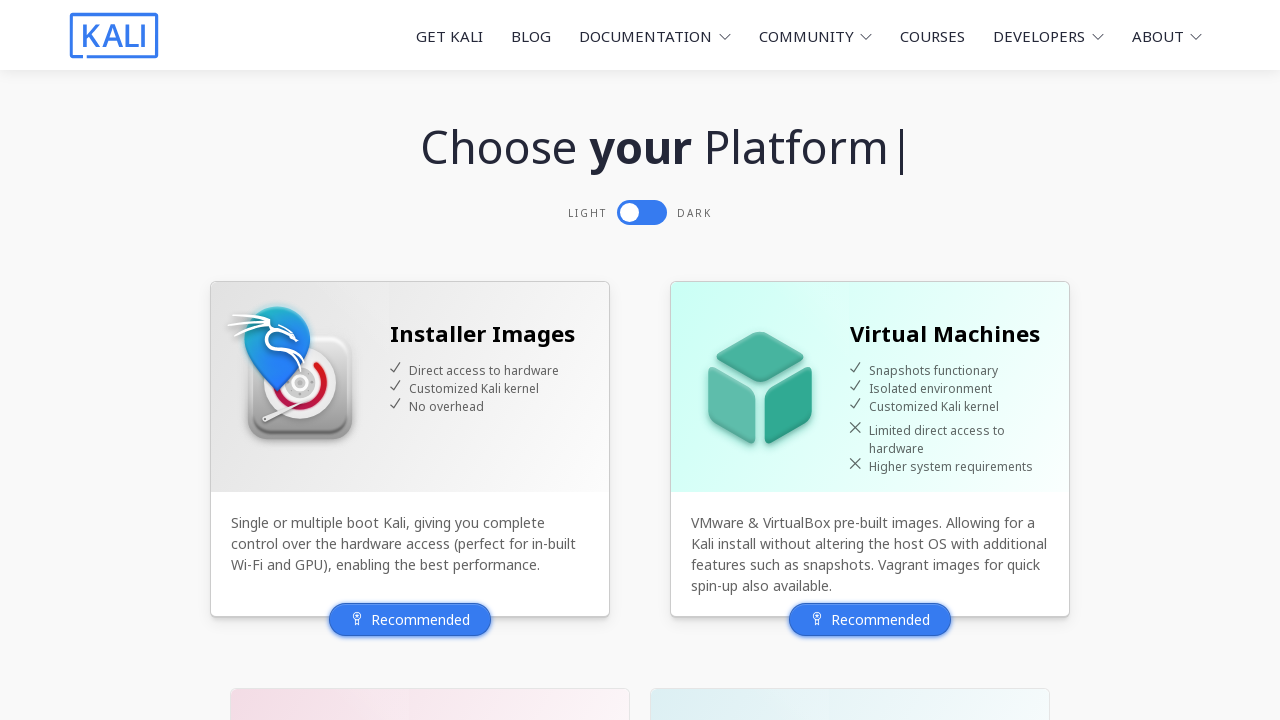

Verified 'Cloud' option card is visible
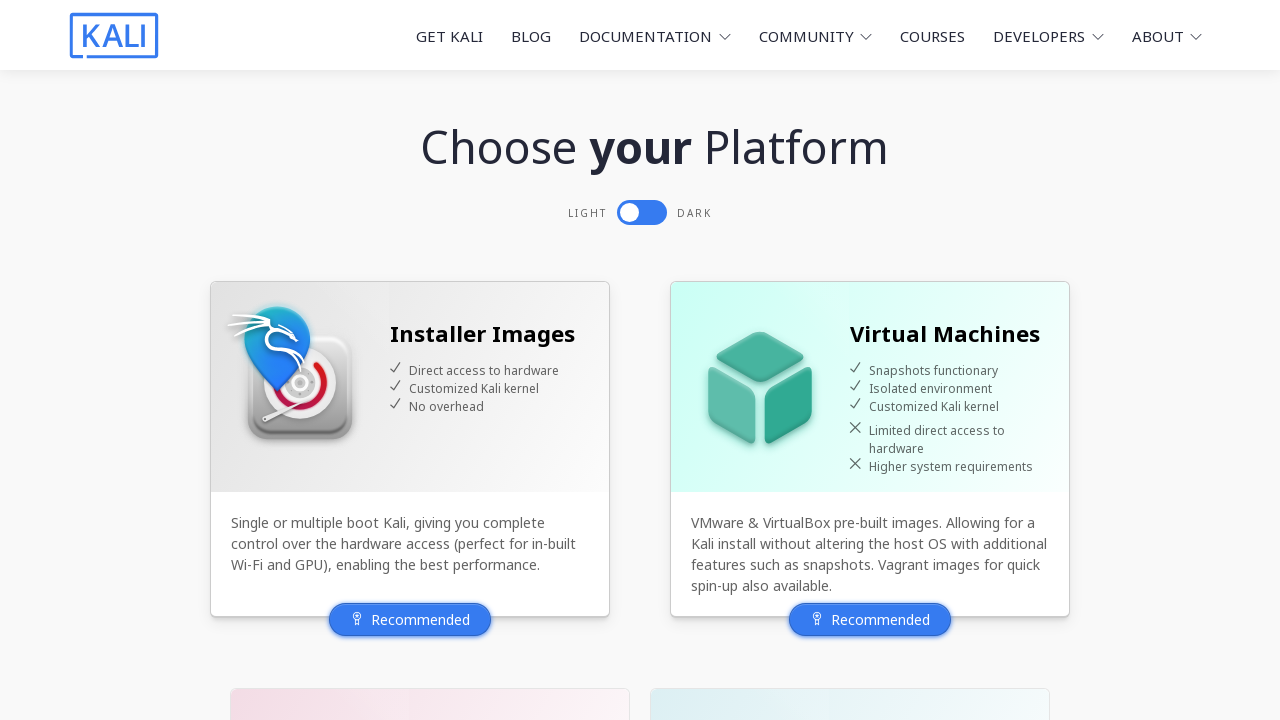

Verified pros list is visible for 'Cloud' option
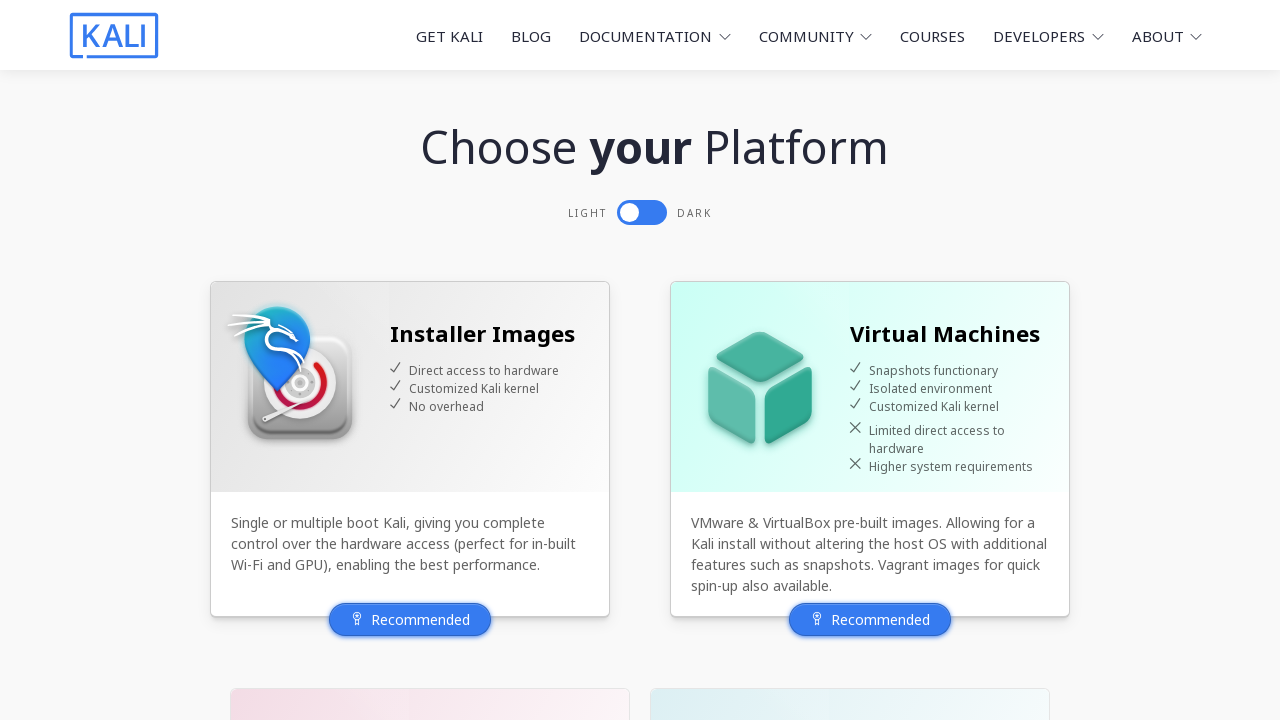

Verified cons list is visible for 'Cloud' option
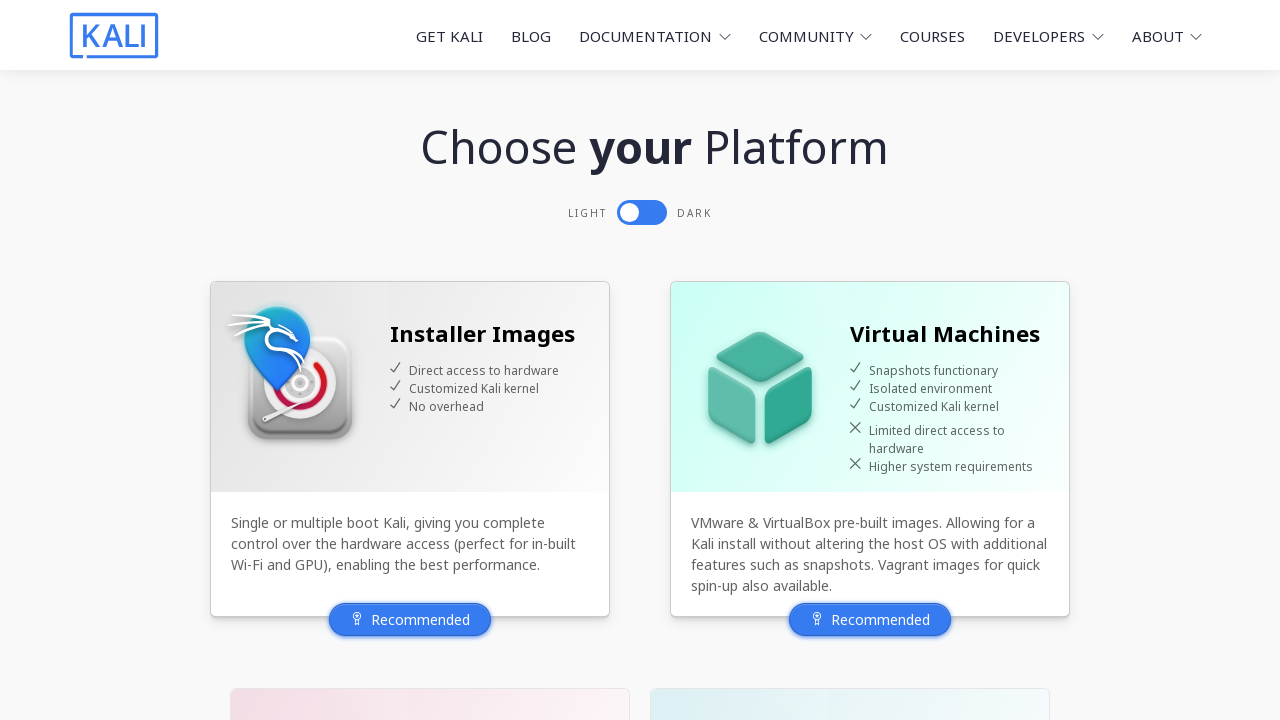

Verified 'Containers' option card is visible
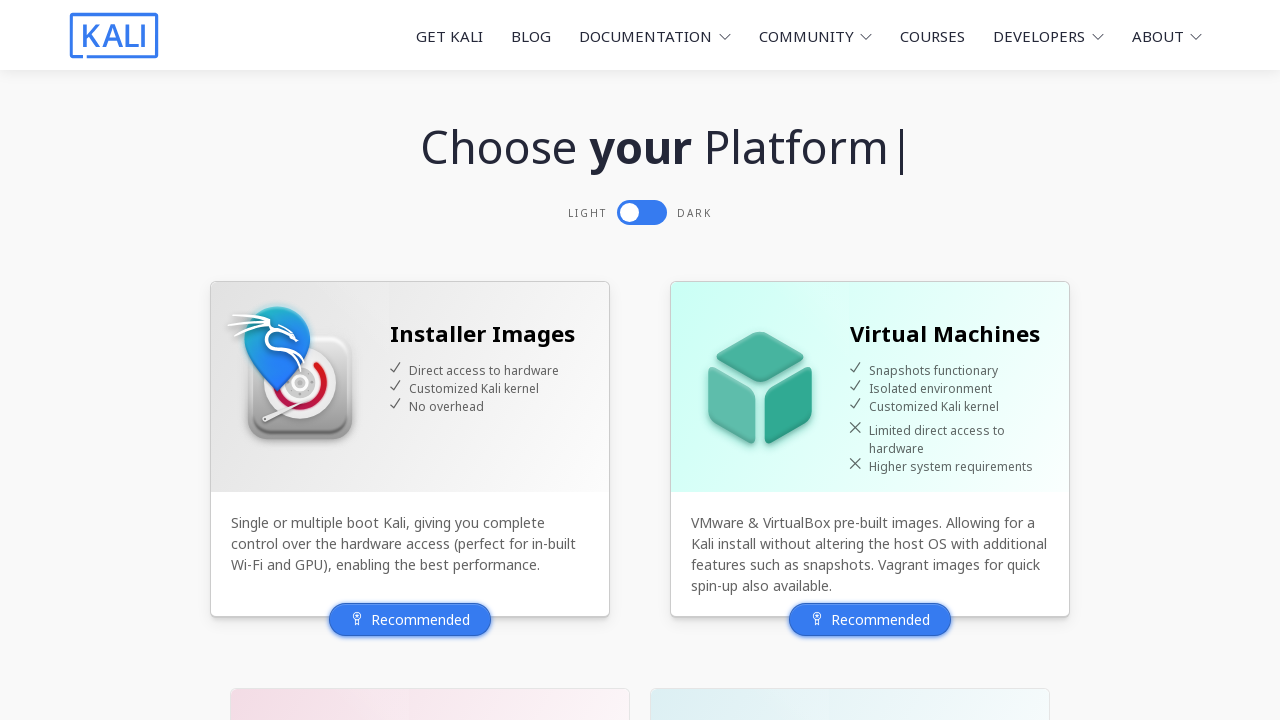

Verified pros list is visible for 'Containers' option
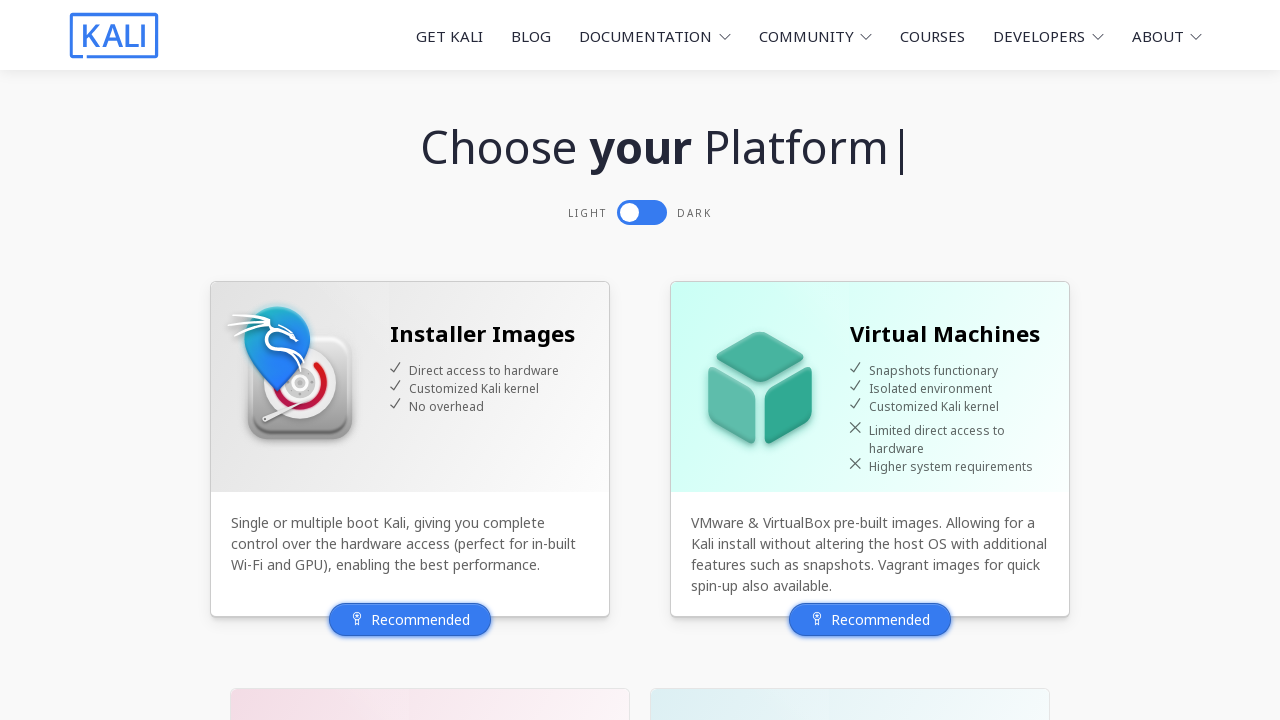

Verified cons list is visible for 'Containers' option
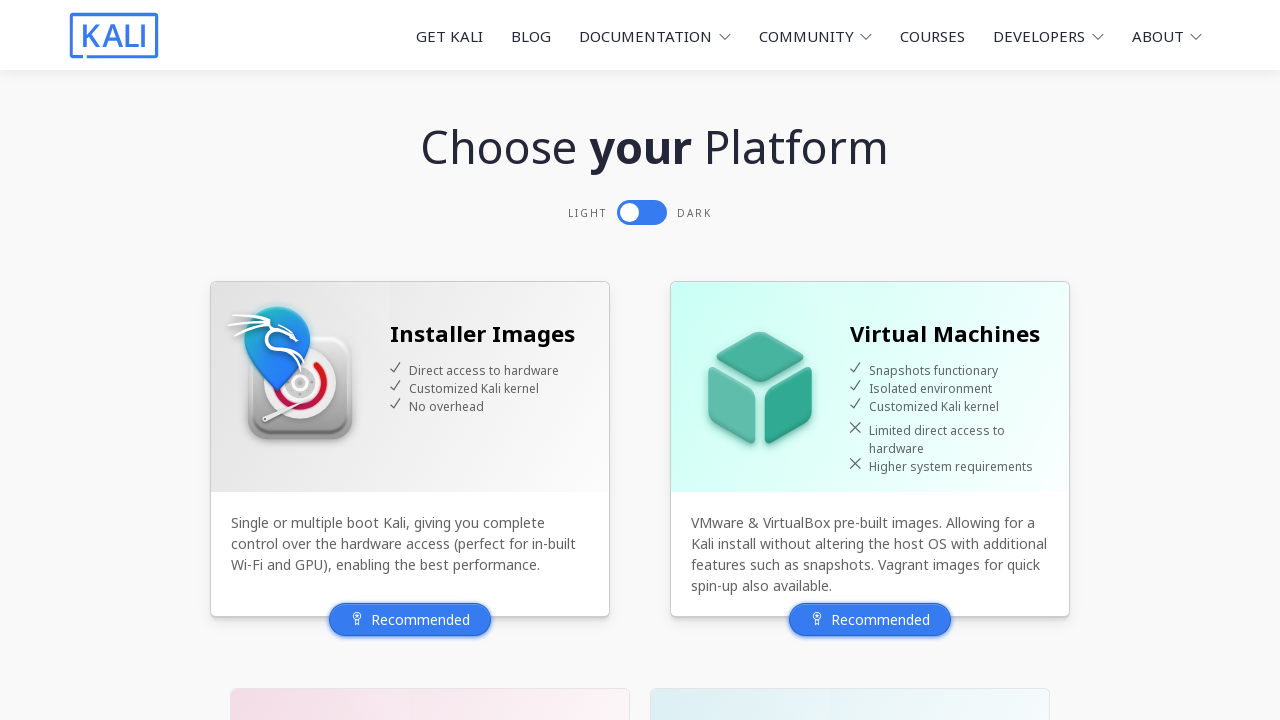

Verified 'WSL' option card is visible
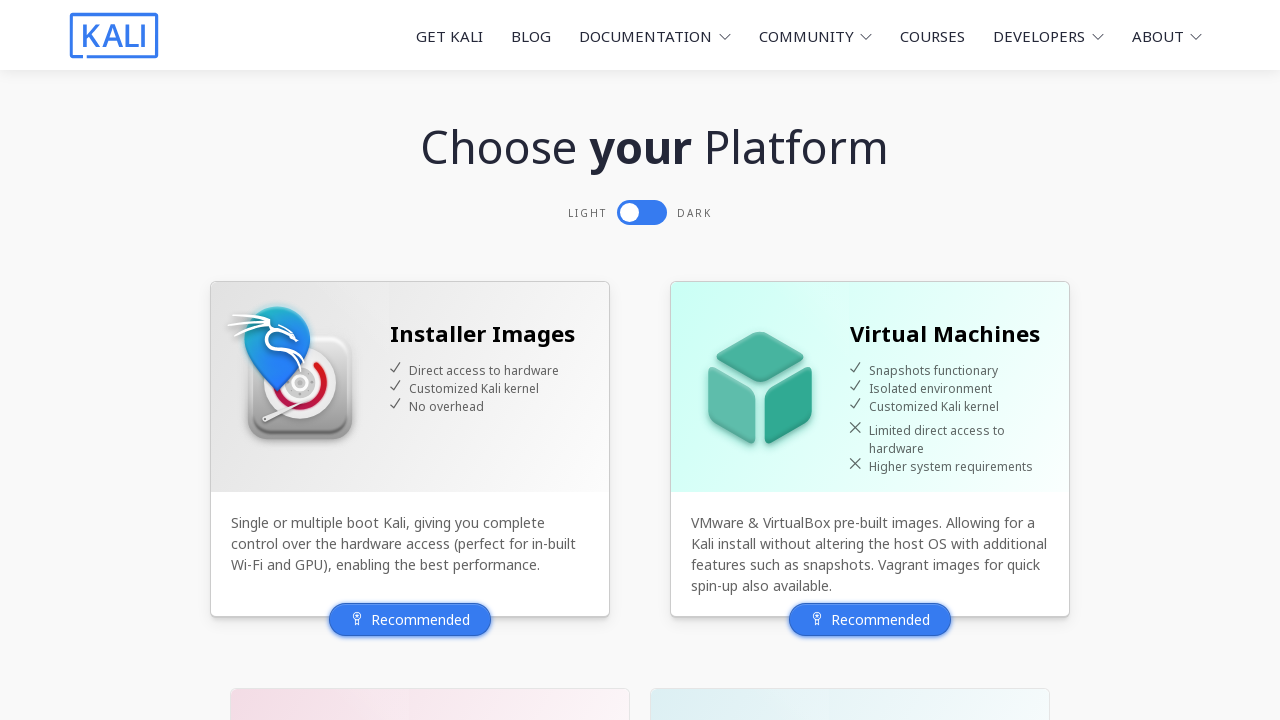

Verified pros list is visible for 'WSL' option
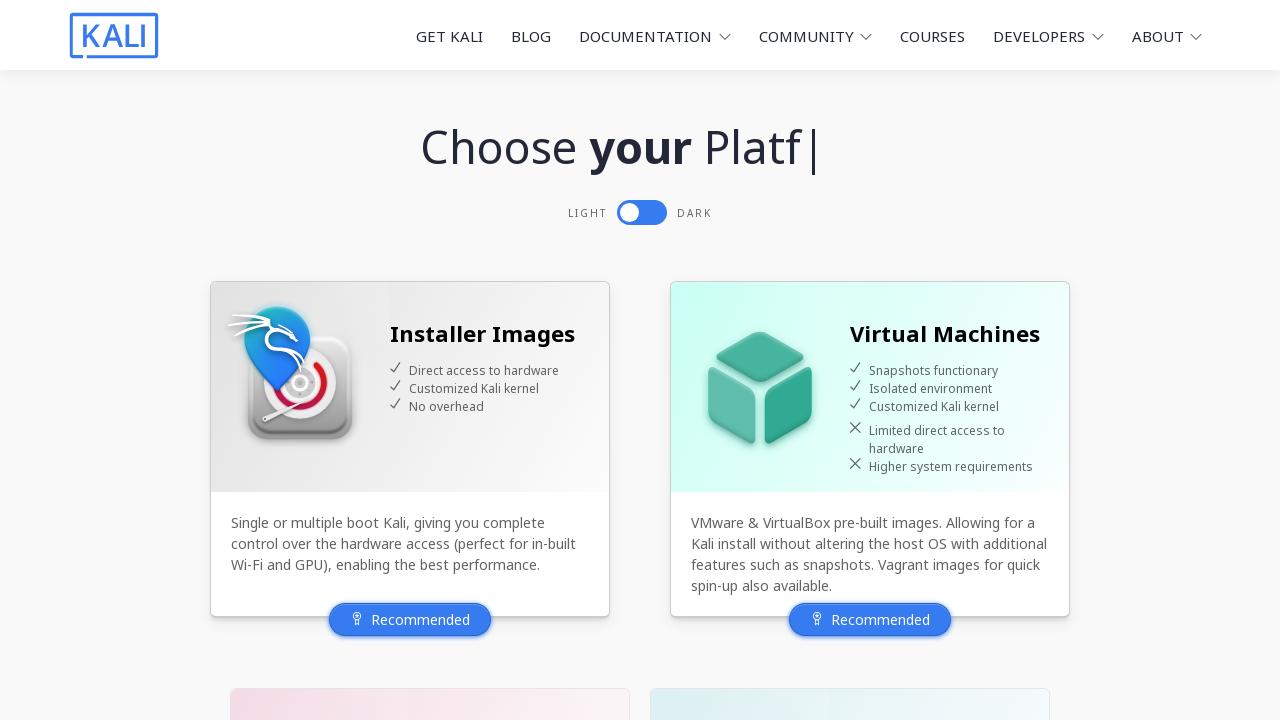

Verified cons list is visible for 'WSL' option
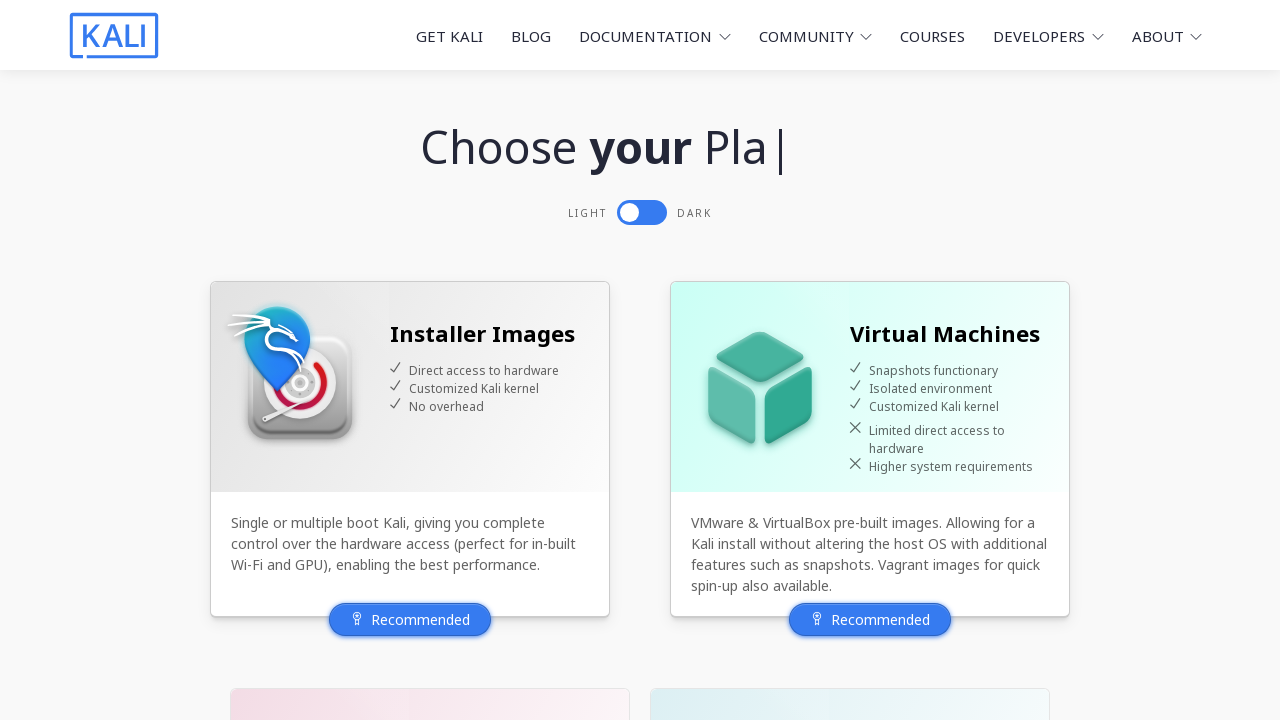

Verified 'ARM' option card is visible
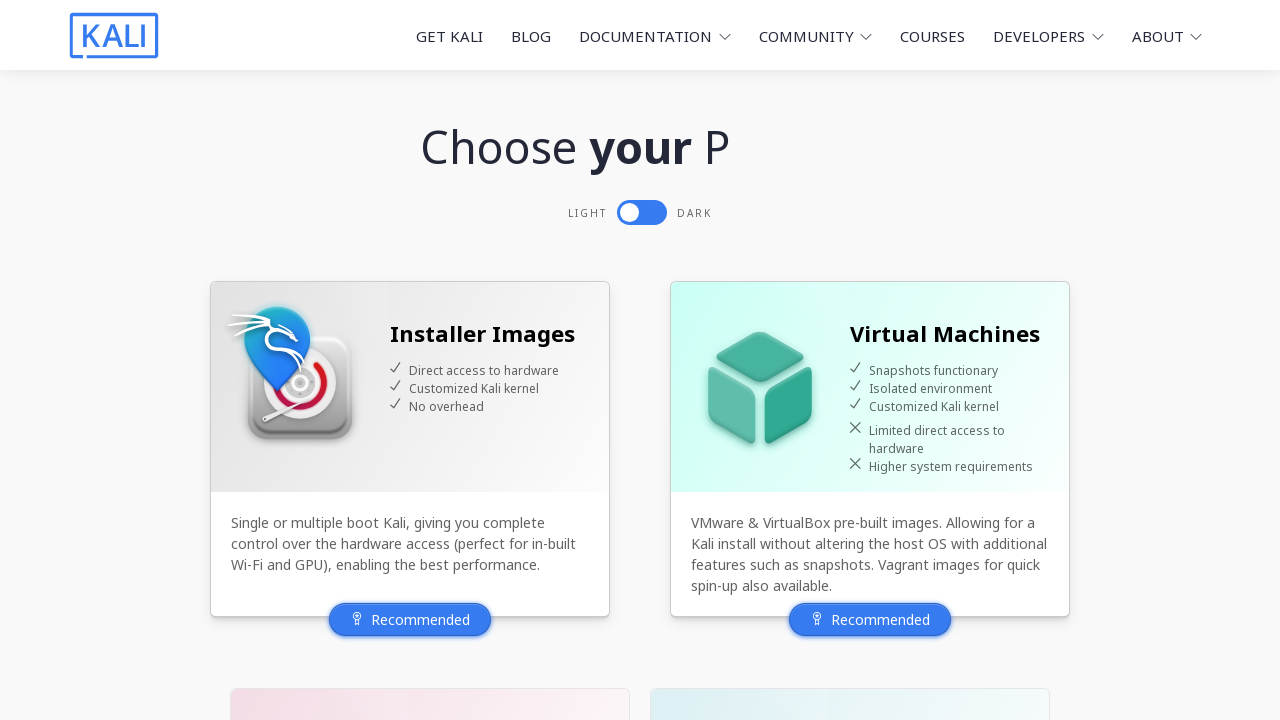

Verified pros list is visible for 'ARM' option
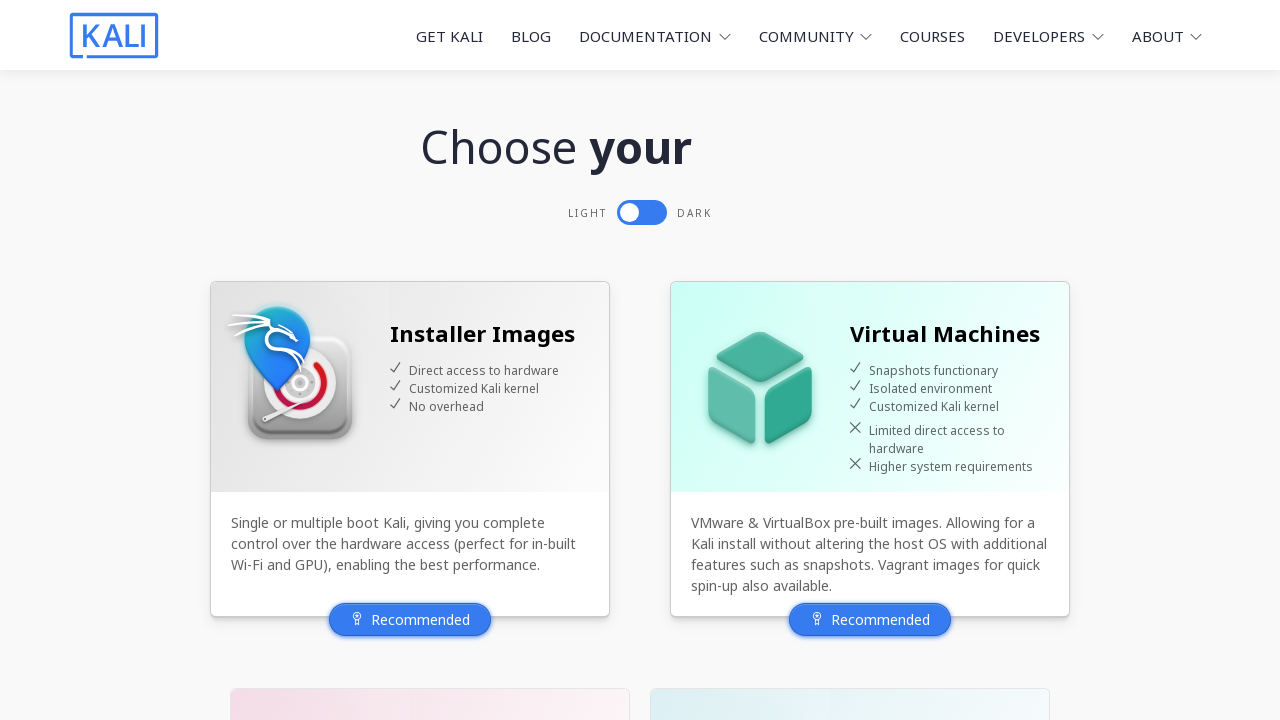

Verified cons list is visible for 'ARM' option
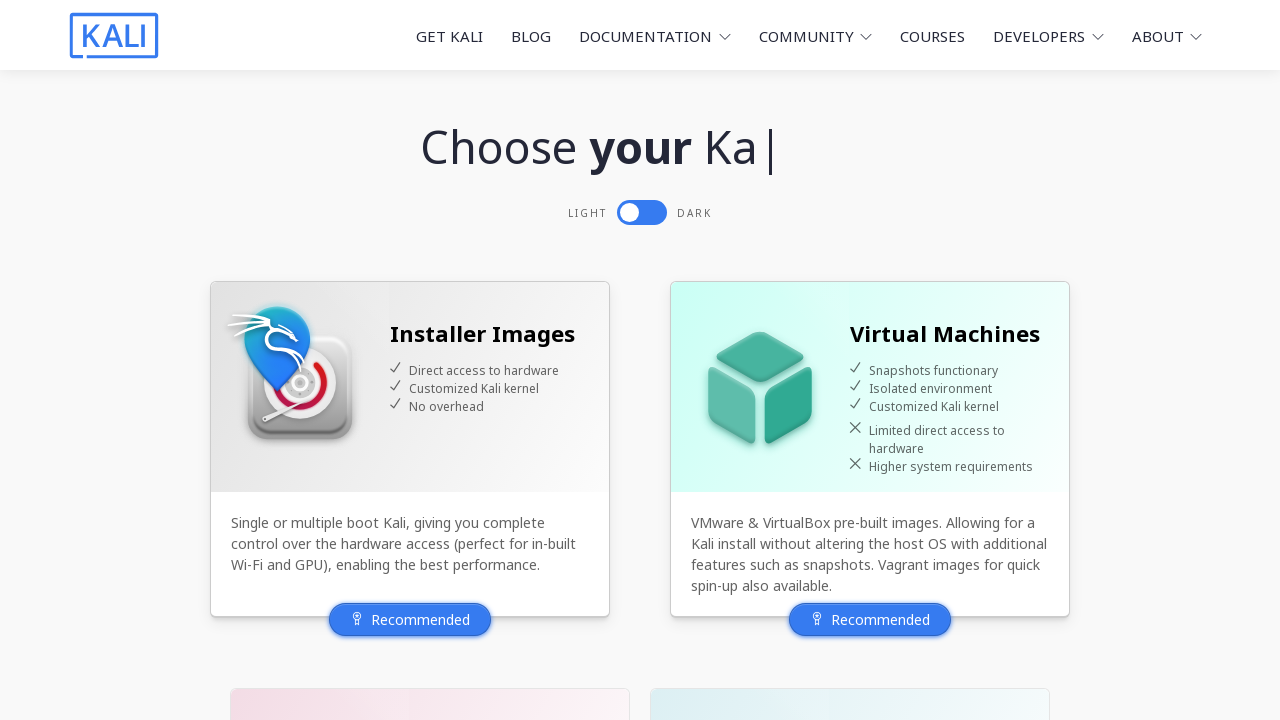

Verified 'NetHunter' option card is visible
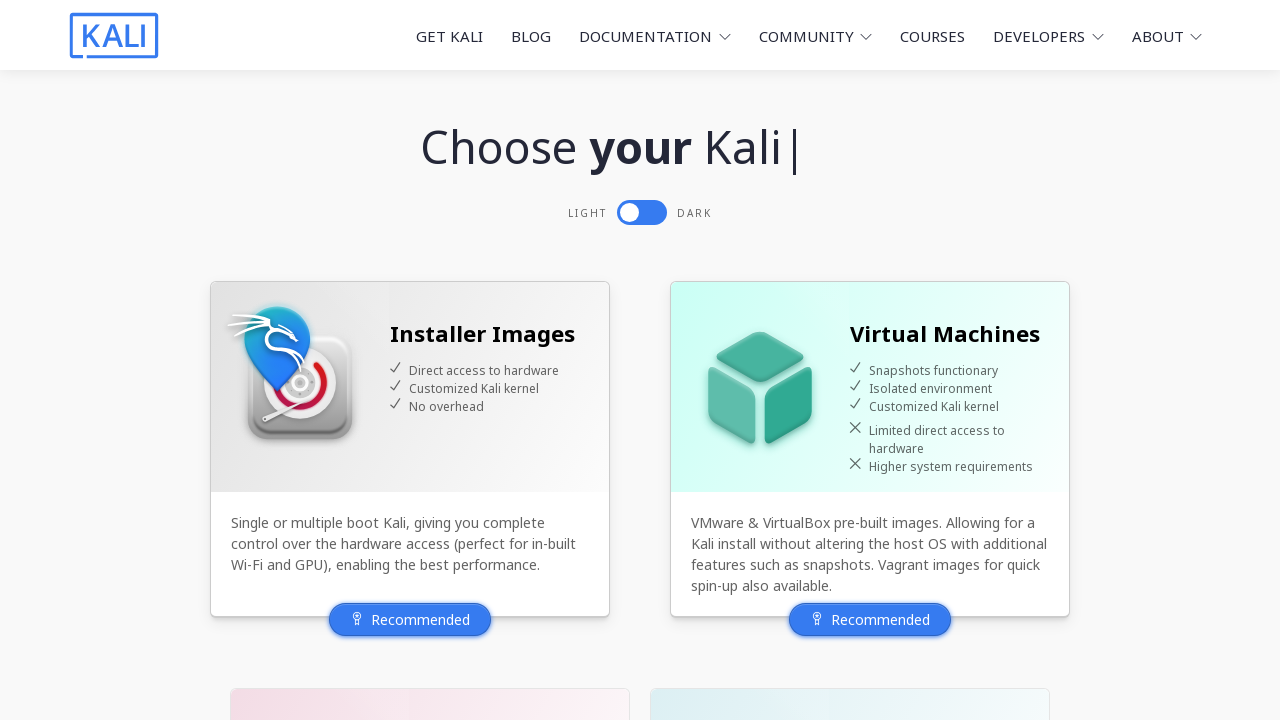

Verified pros list is visible for 'NetHunter' option
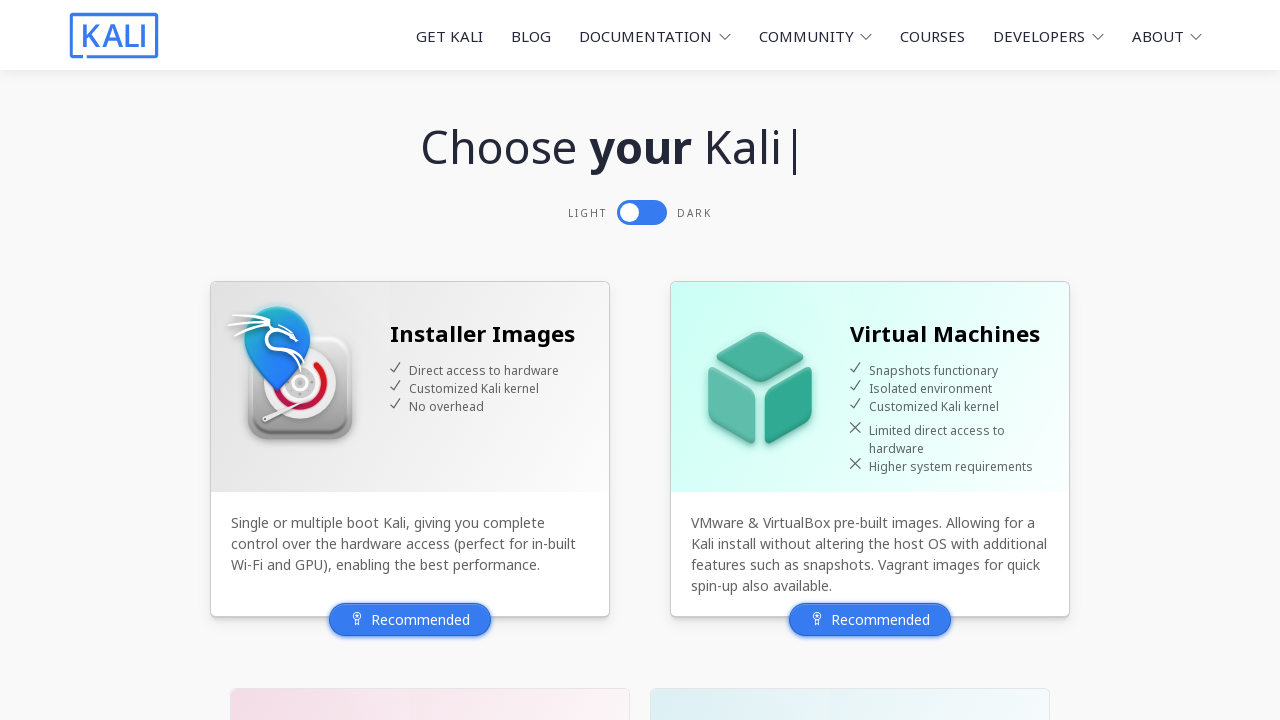

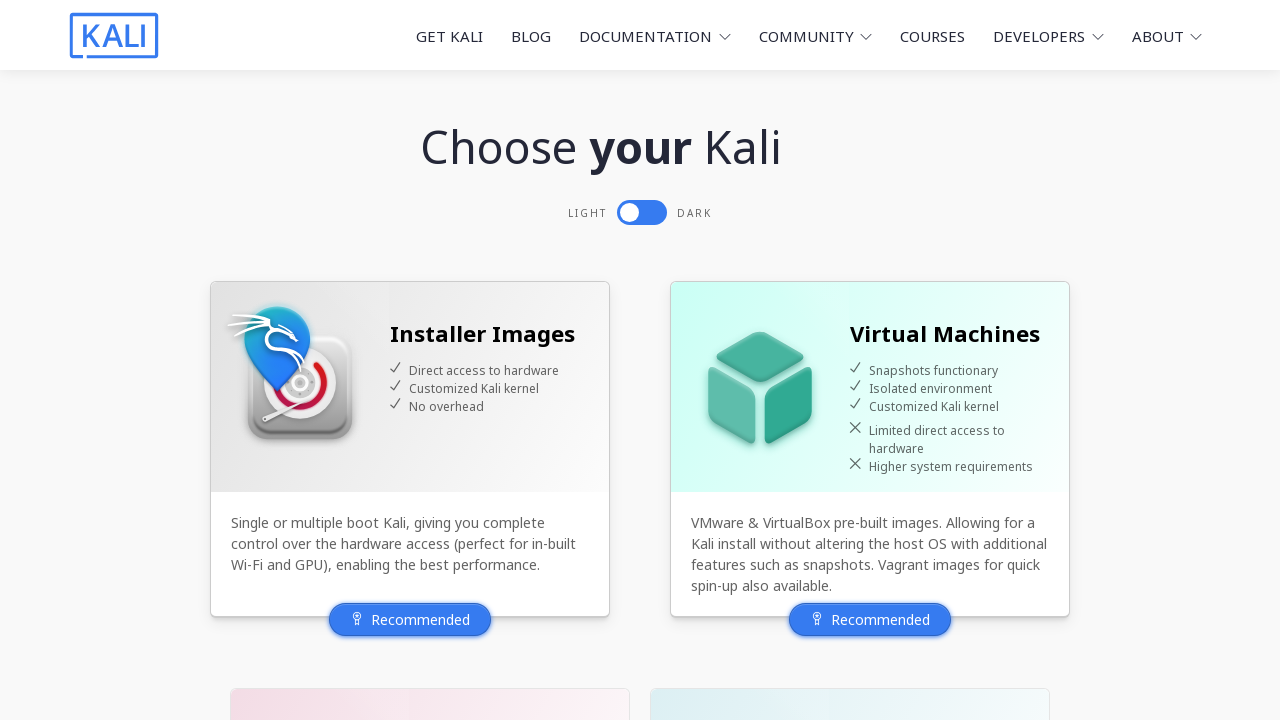